Navigates to the login practice page and verifies the page loads by checking that the page title is available.

Starting URL: https://rahulshettyacademy.com/loginpagePractise/

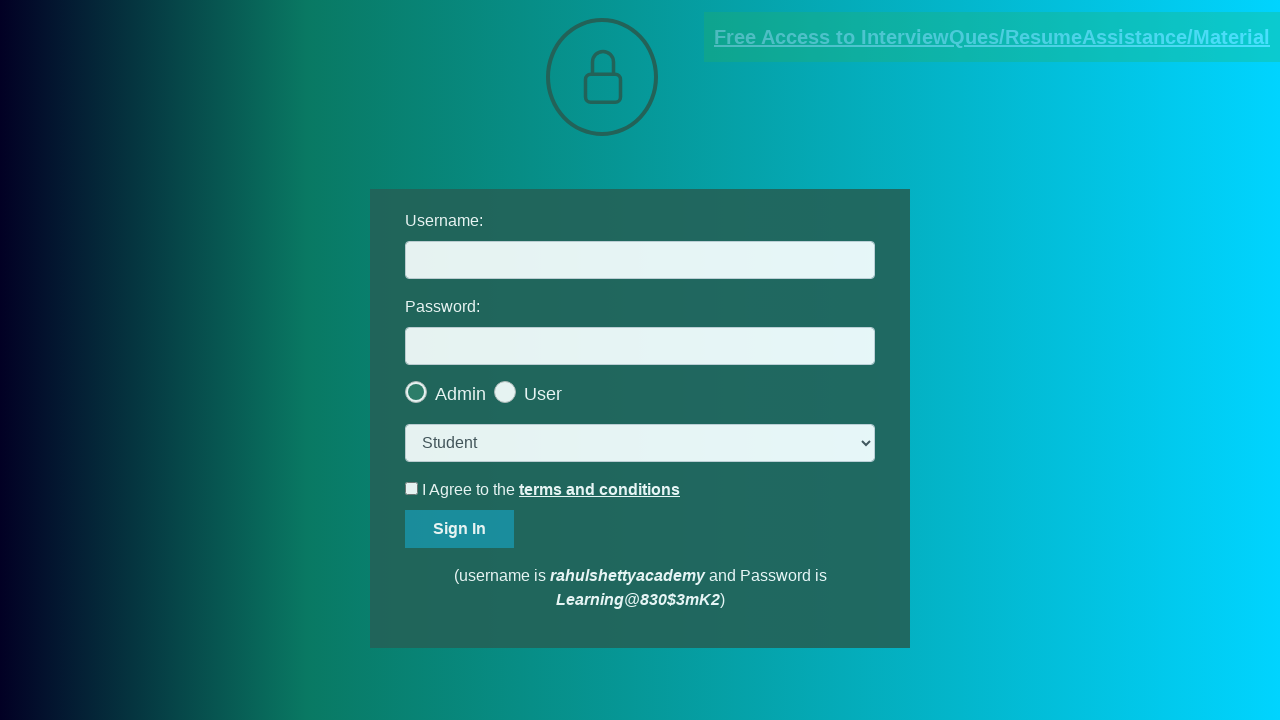

Waited for page to reach domcontentloaded state
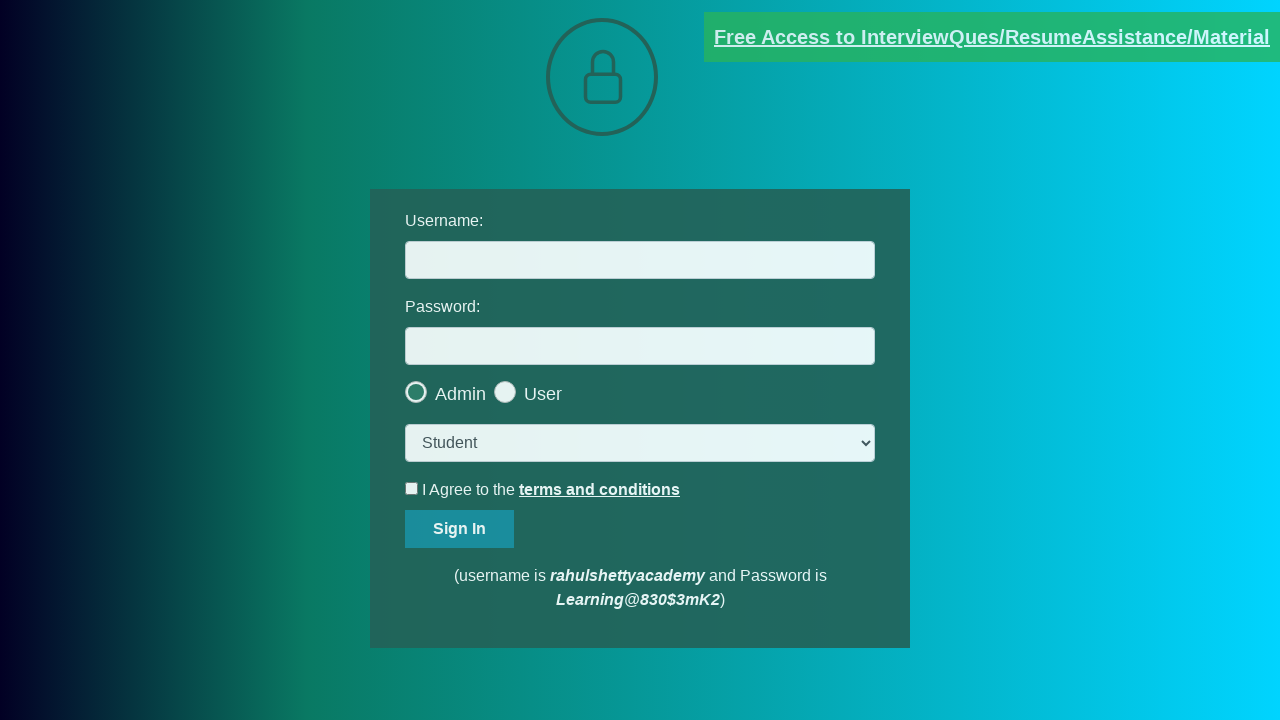

Retrieved page title
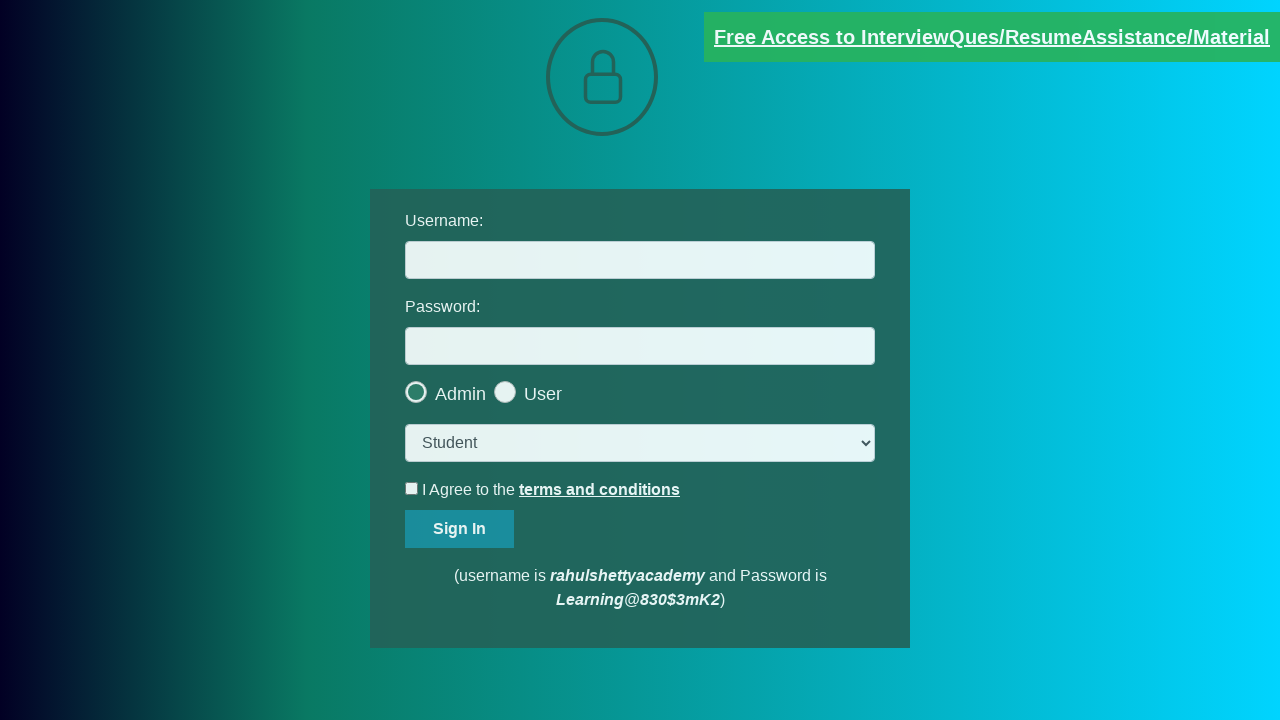

Verified page title is not empty
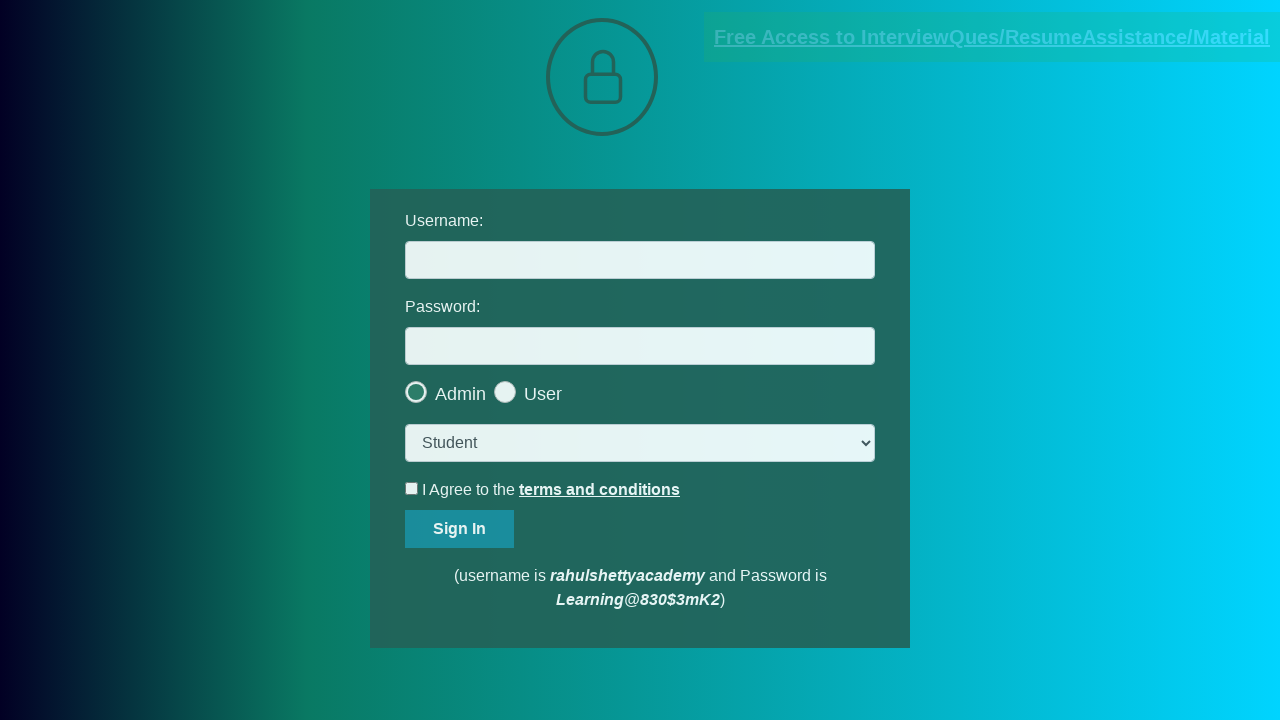

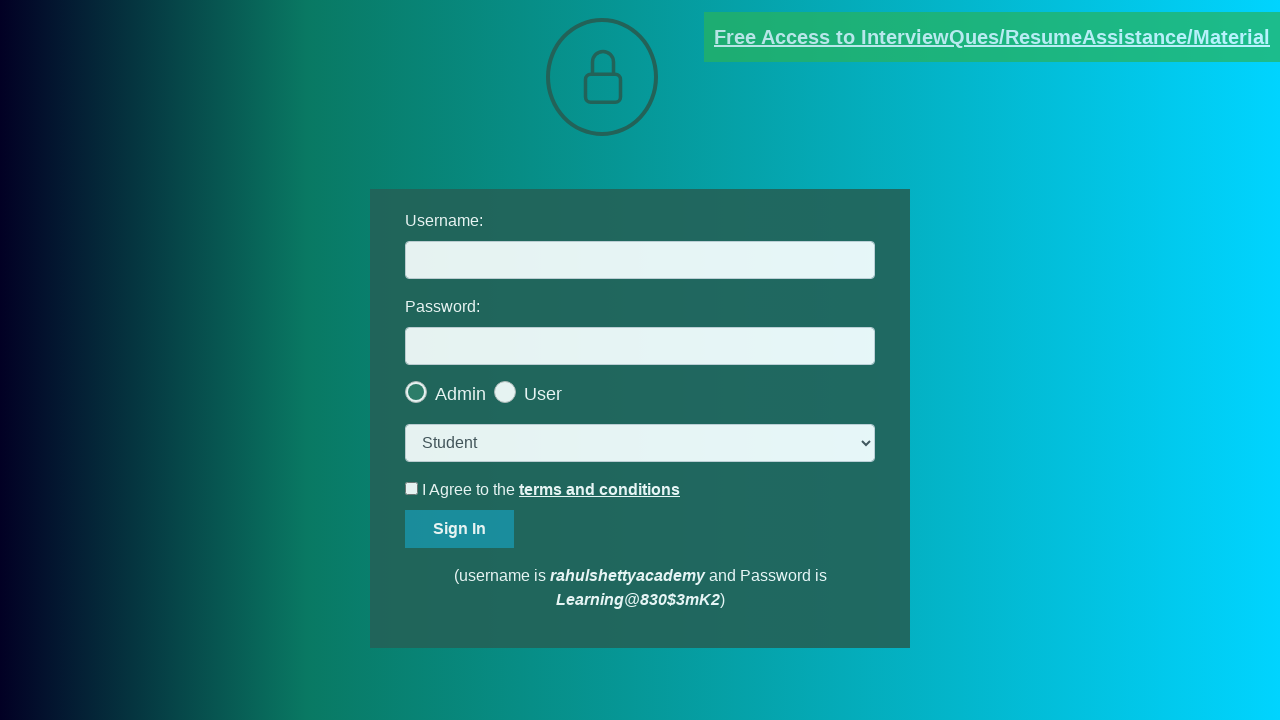